Tests the CREF4 public professional registry search by entering a registration number and verifying that results are displayed in a table format.

Starting URL: https://sistemacref4.com.br/crefonline/SifaOnLineServicosPublicosAction.do?metodo=servicoPublicoProfissionais

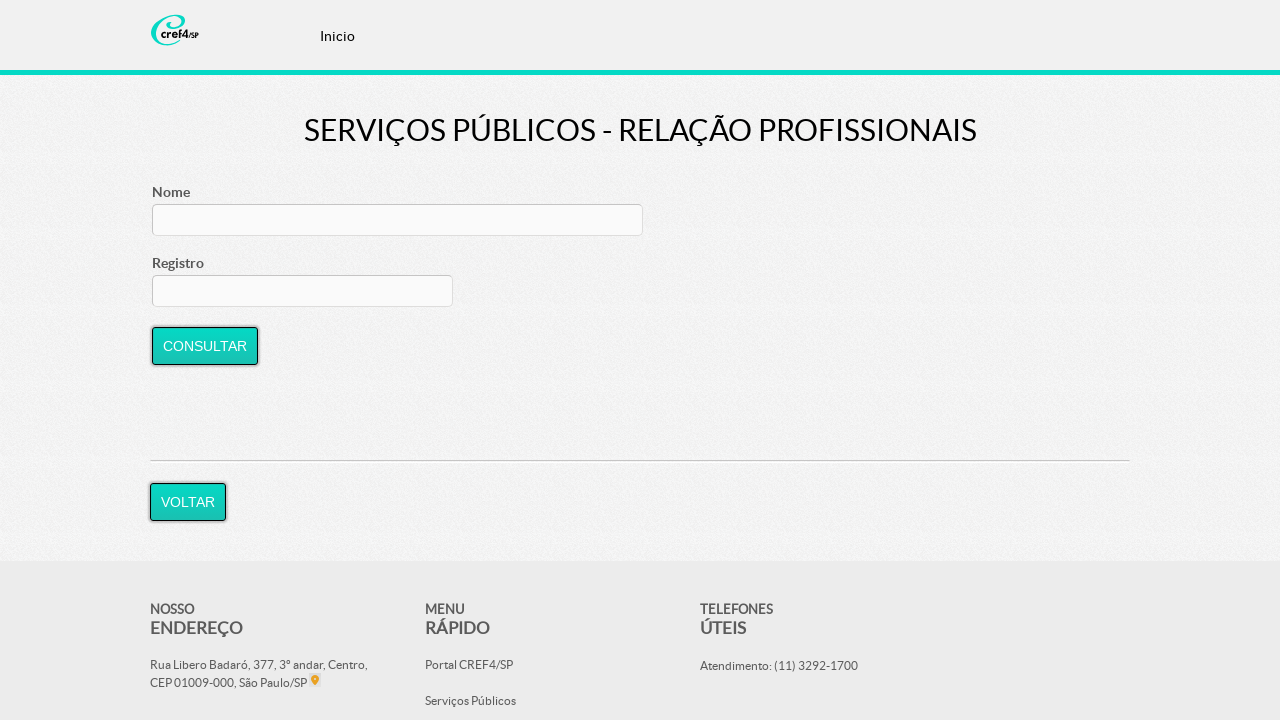

Filled registration number search field with '012345-G/SP' on #buscaRegistro
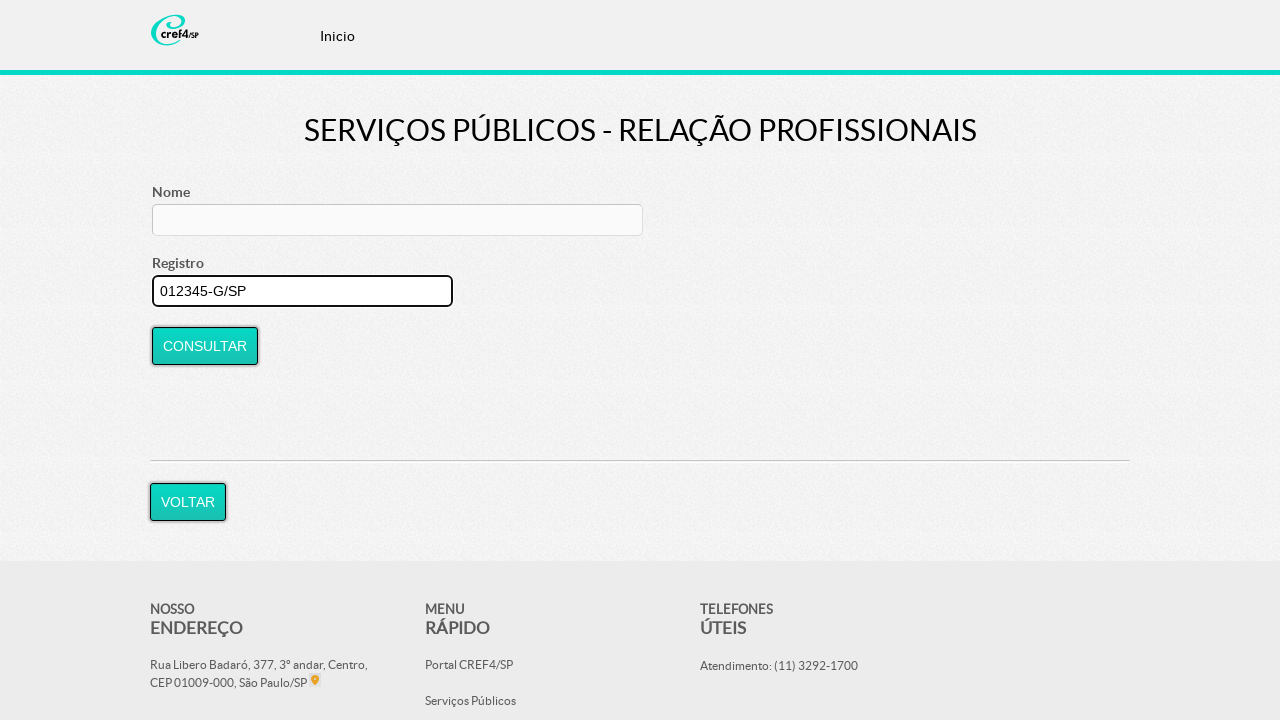

Clicked CONSULTAR button to search for professional registration at (205, 346) on input[value='CONSULTAR']
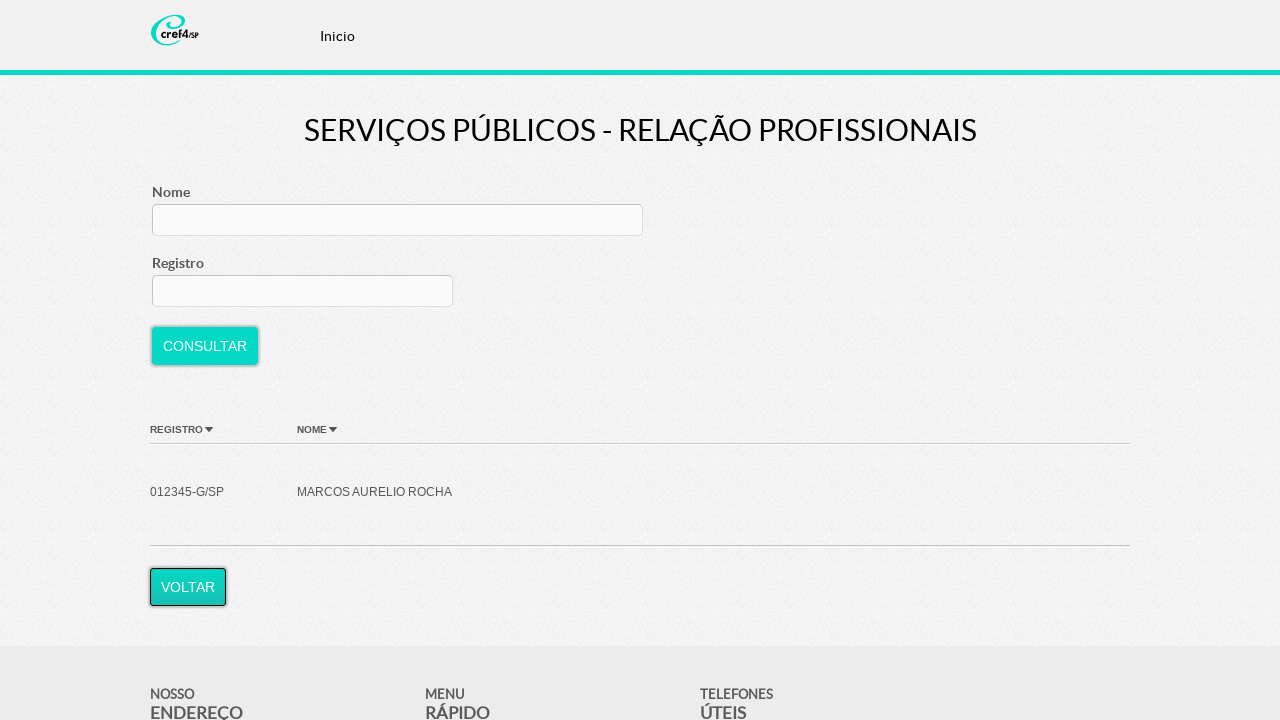

Results table loaded successfully
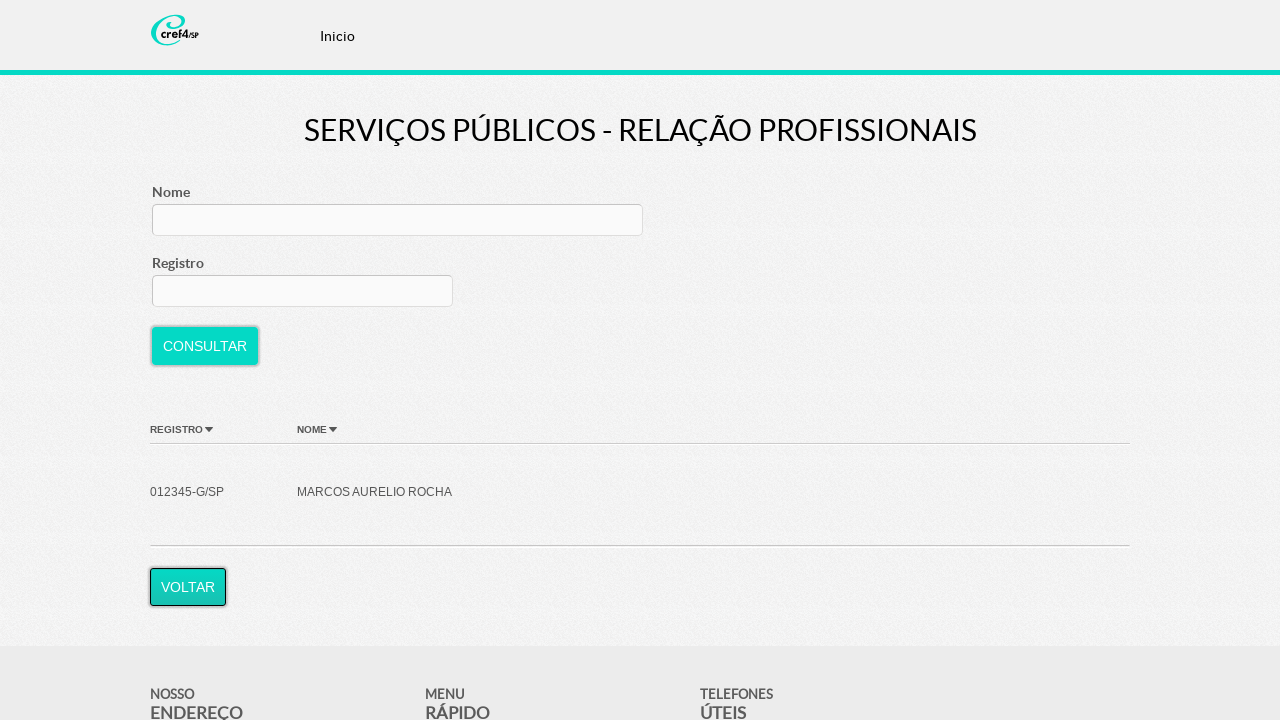

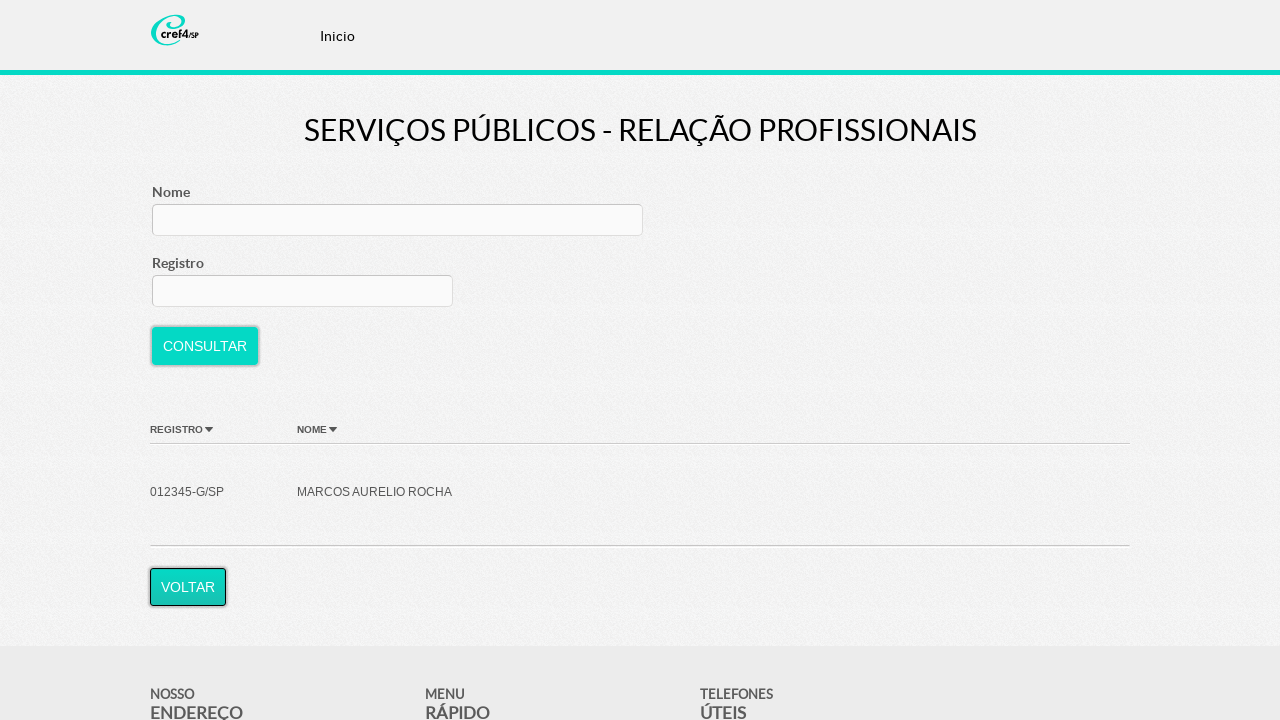